Tests the add/remove elements functionality by clicking the Add Element button to create a Delete button, verifying it appears, clicking Delete to remove it, and verifying the page title remains visible.

Starting URL: https://the-internet.herokuapp.com/add_remove_elements/

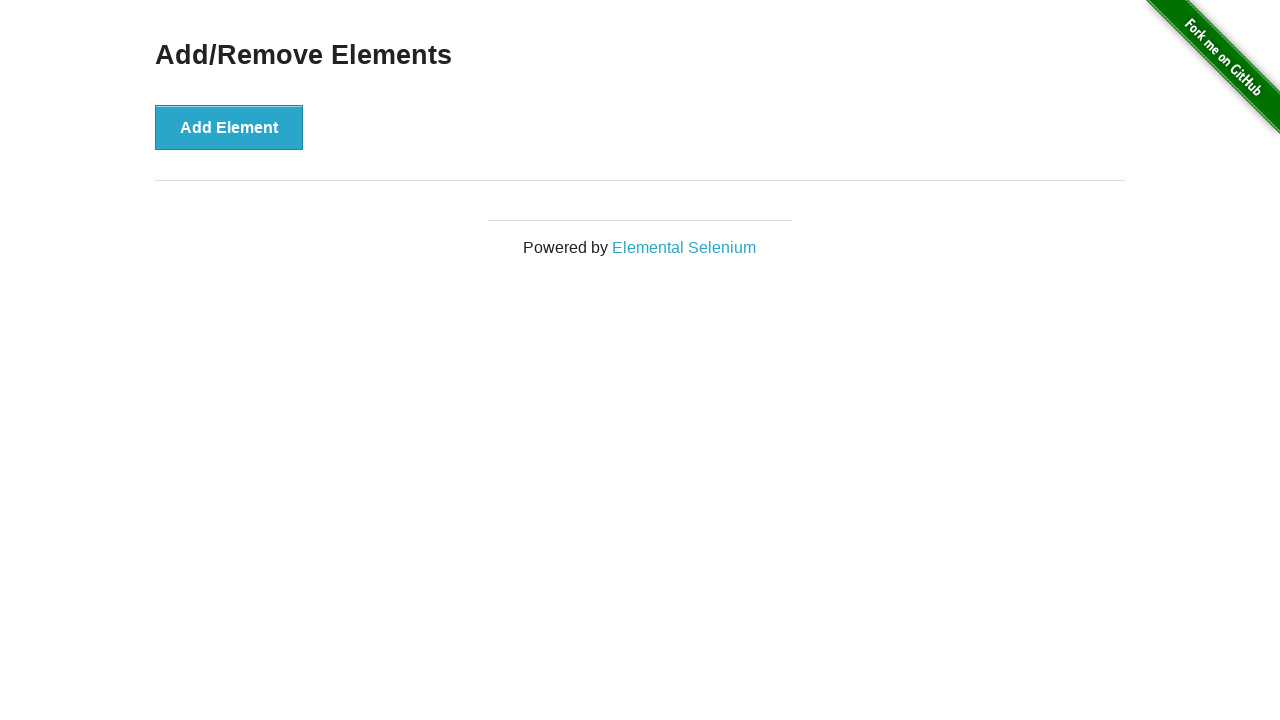

Clicked the 'Add Element' button to create a Delete button at (229, 127) on xpath=//*[text()='Add Element']
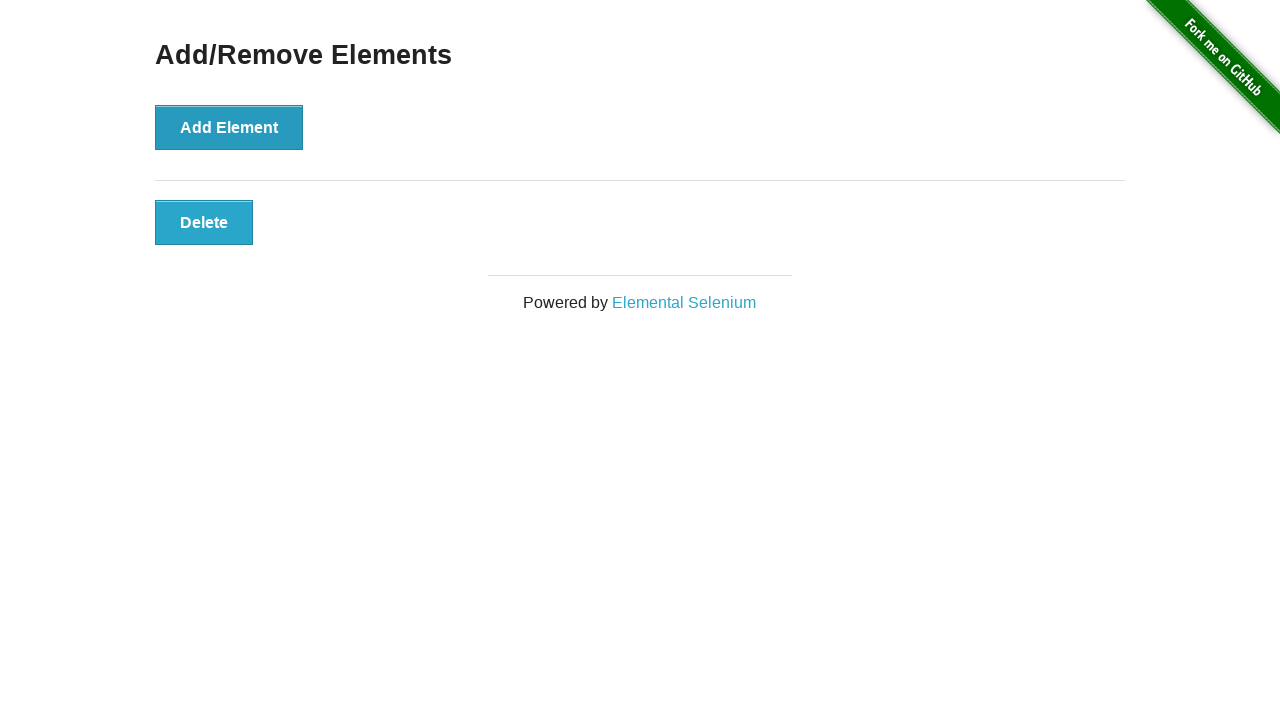

Verified Delete button appeared on the page
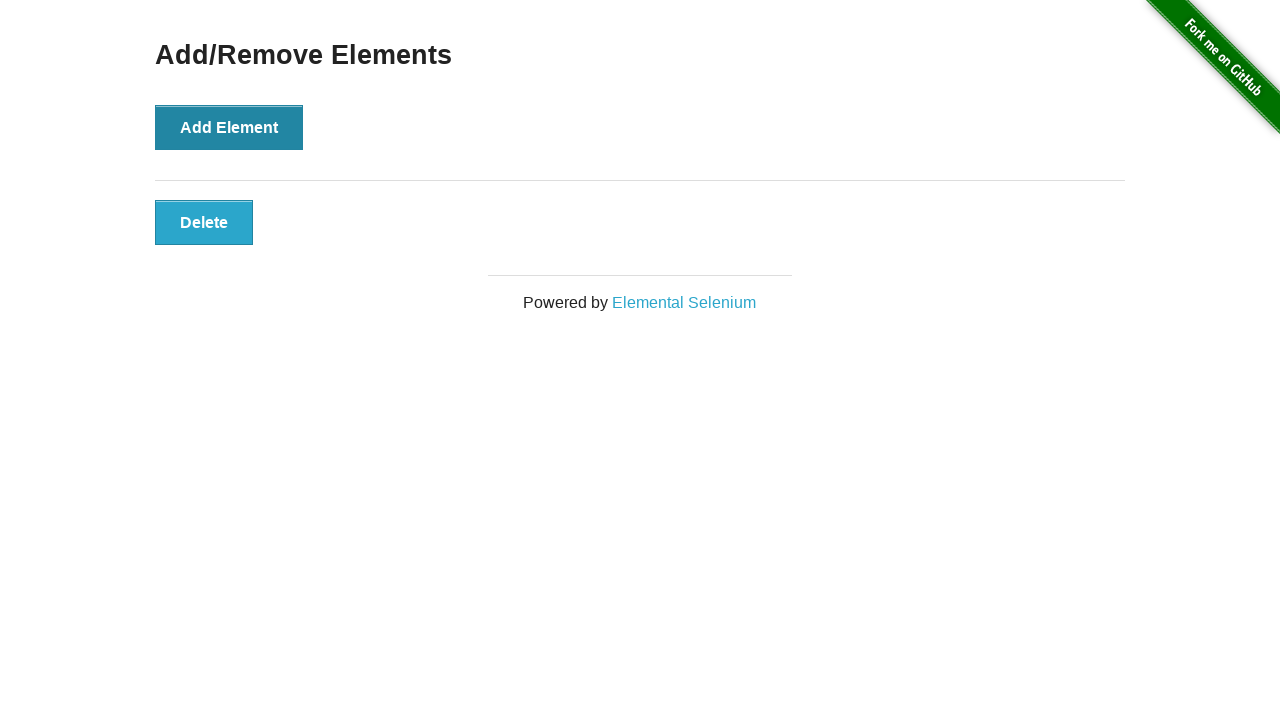

Clicked the Delete button to remove the element at (204, 222) on xpath=//*[text()='Delete']
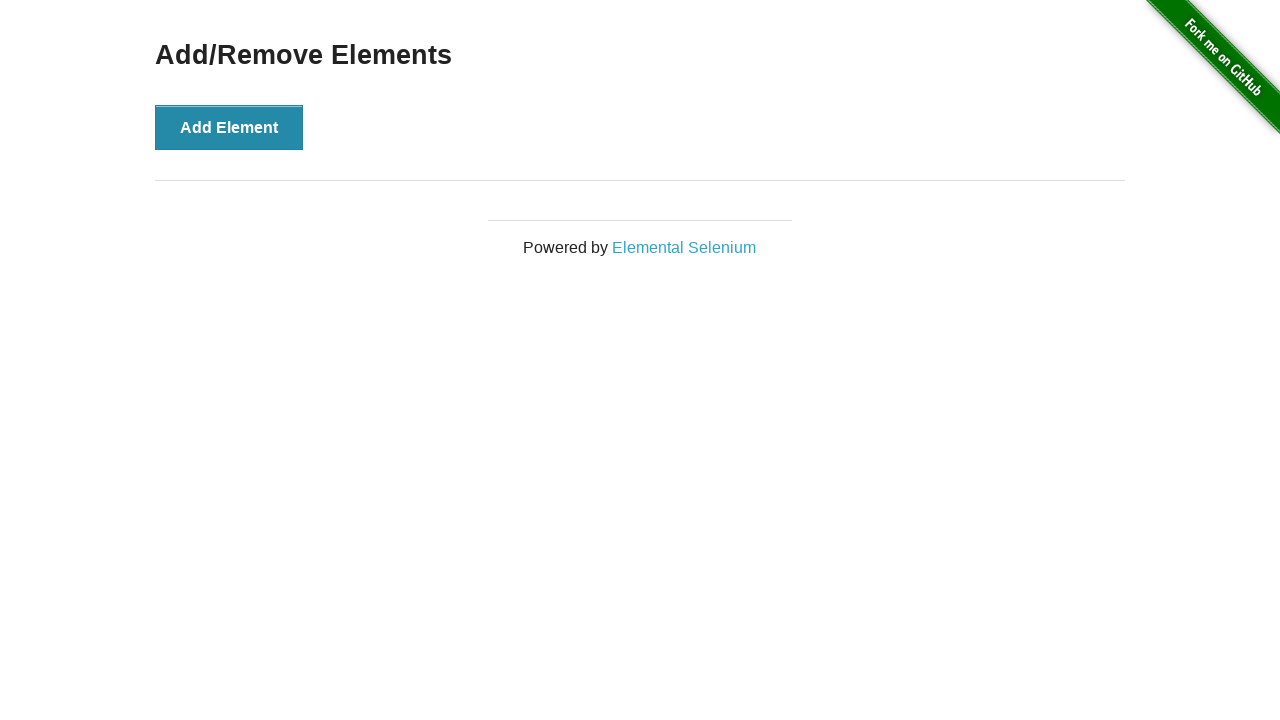

Verified 'Add/Remove Elements' page title remains visible after deletion
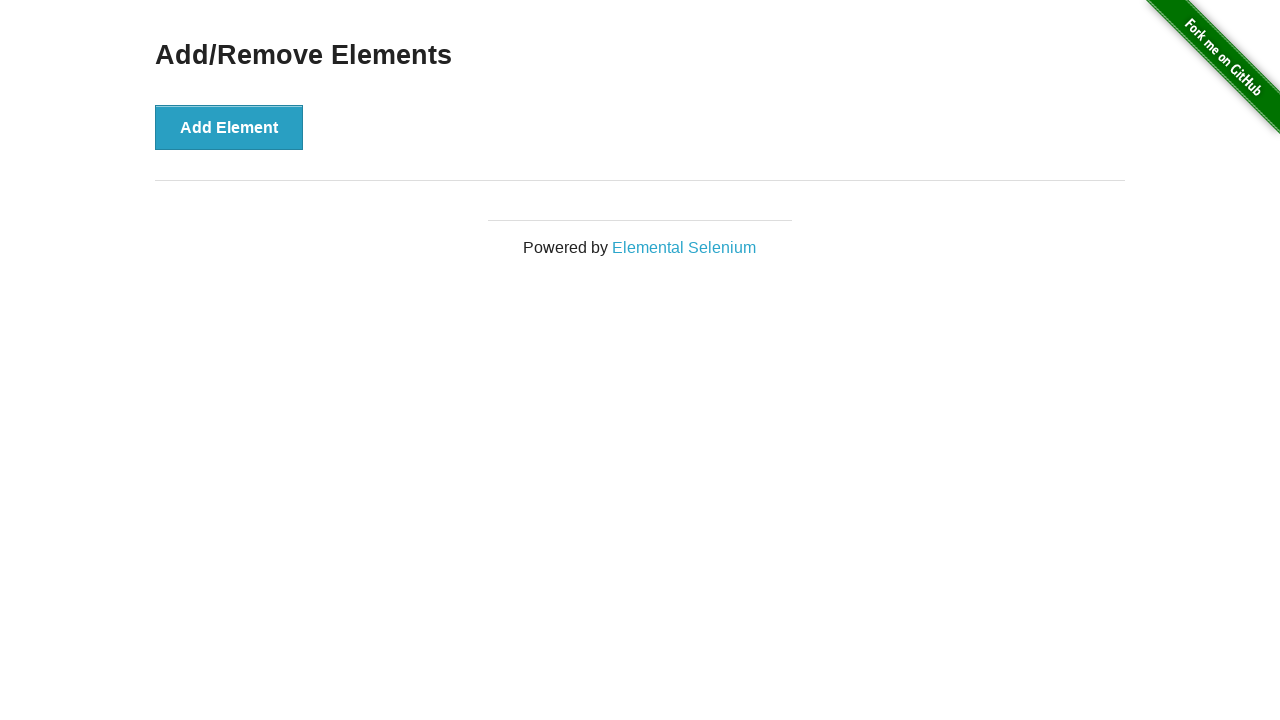

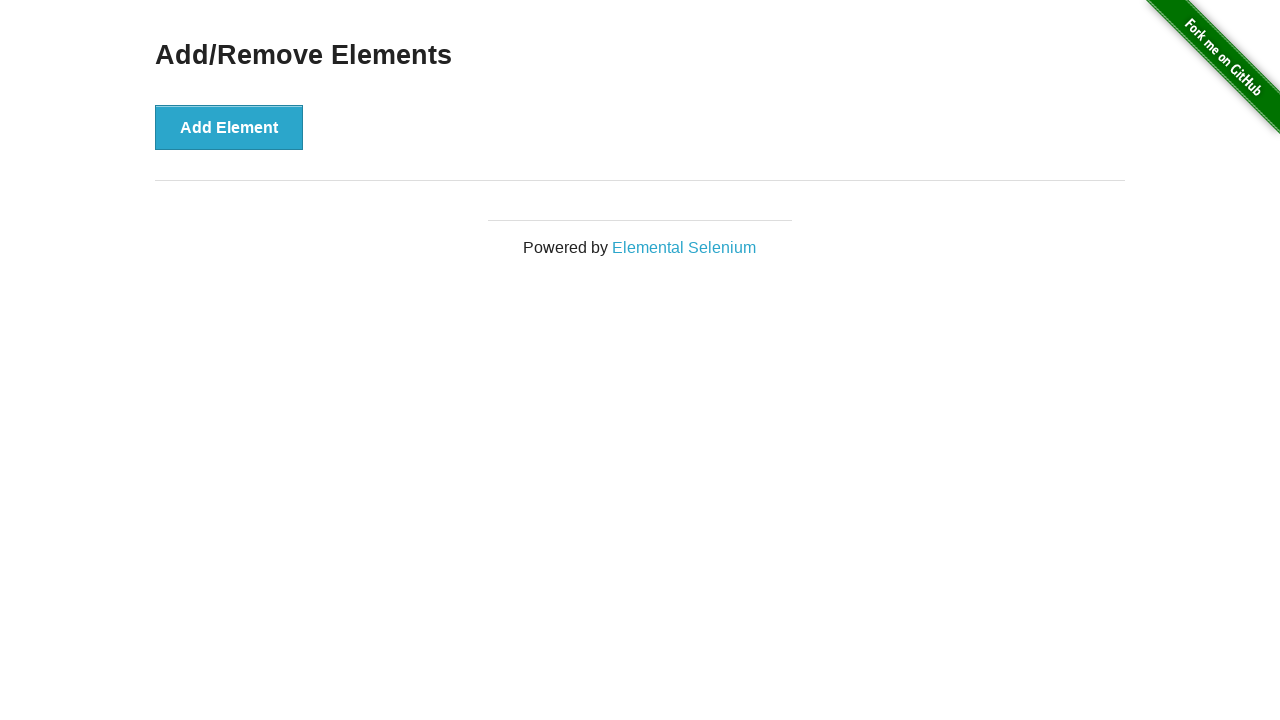